Navigates to the Rahul Shetty Academy automation practice page and verifies that footer links are present and visible on the page.

Starting URL: https://rahulshettyacademy.com/AutomationPractice/

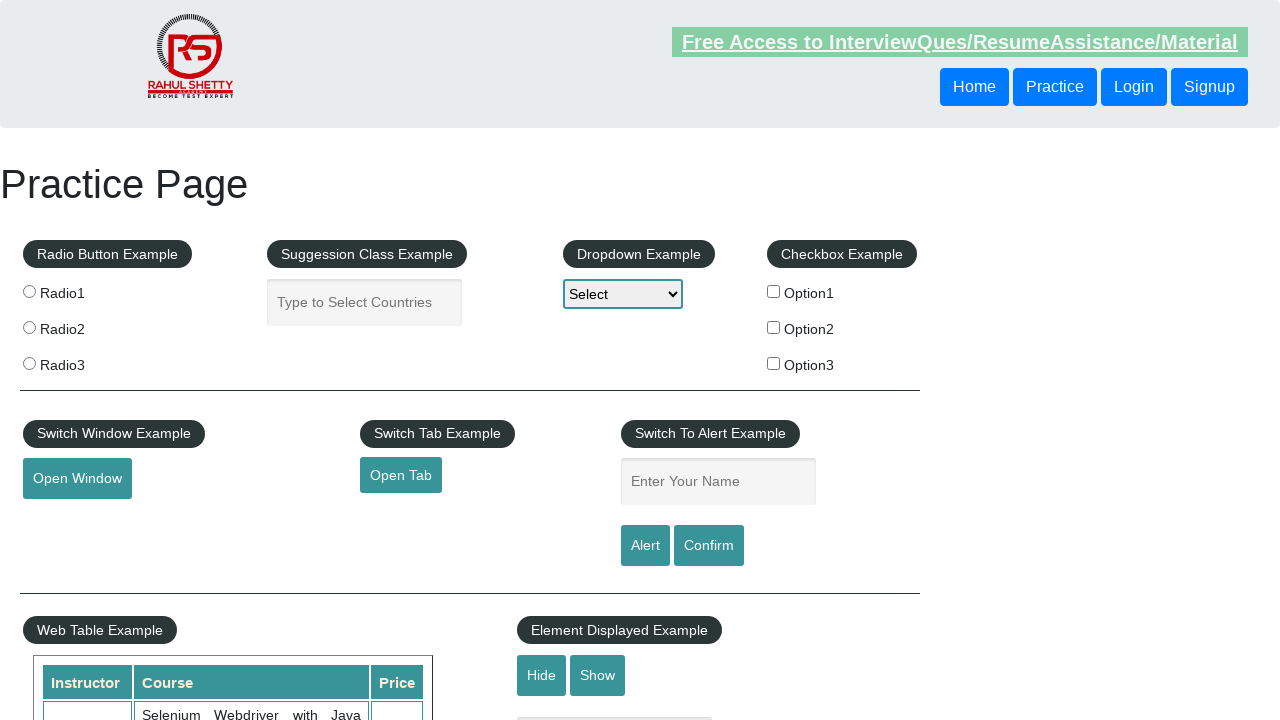

Navigated to Rahul Shetty Academy automation practice page
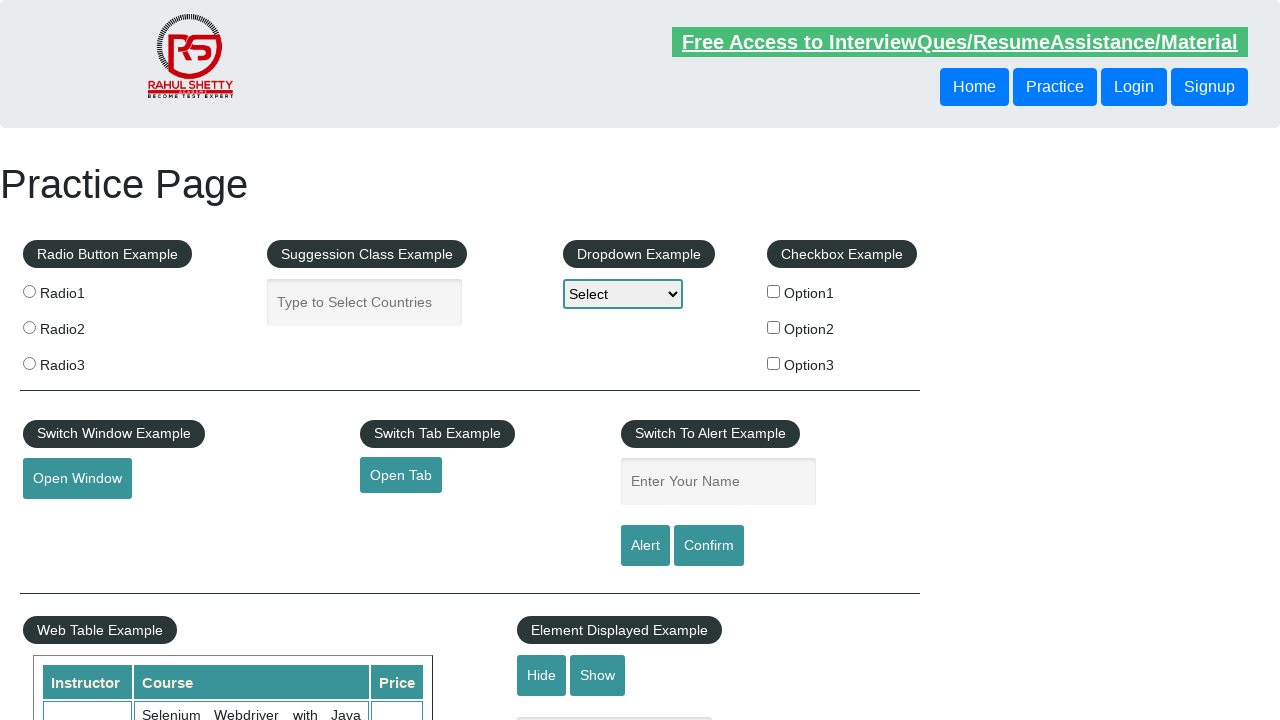

Footer links selector loaded and became visible
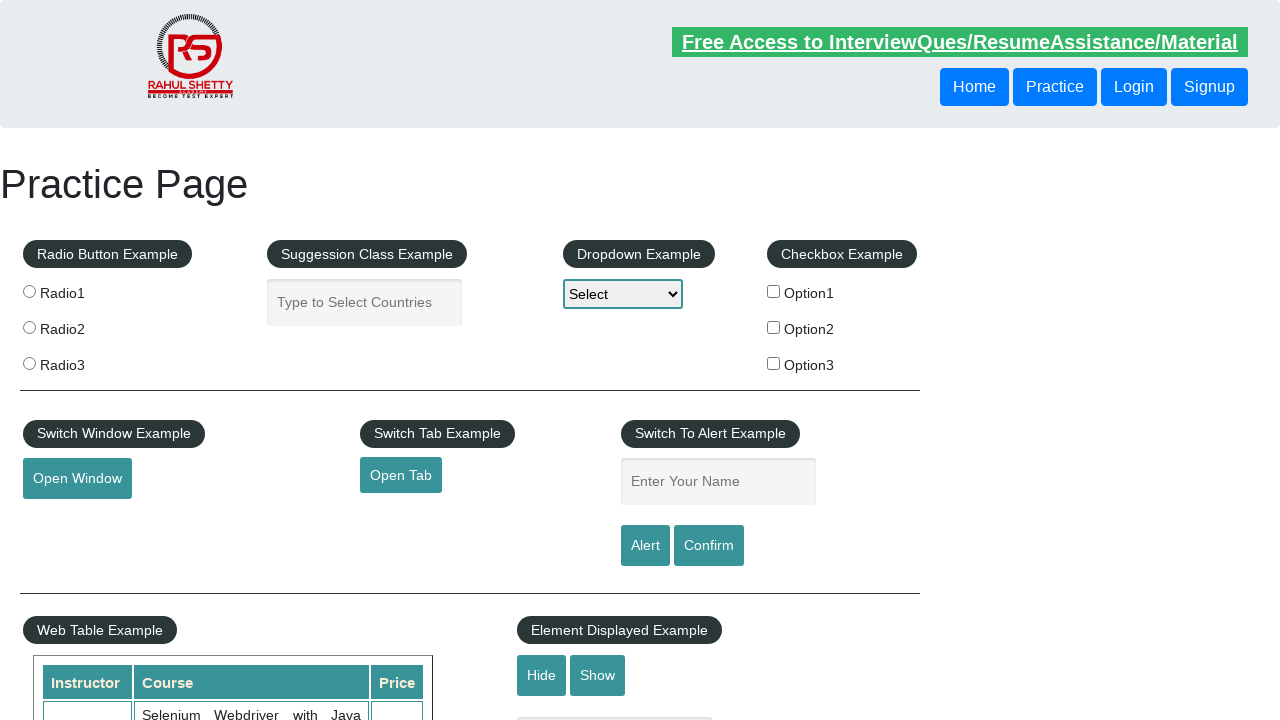

Located all footer links using XPath selector
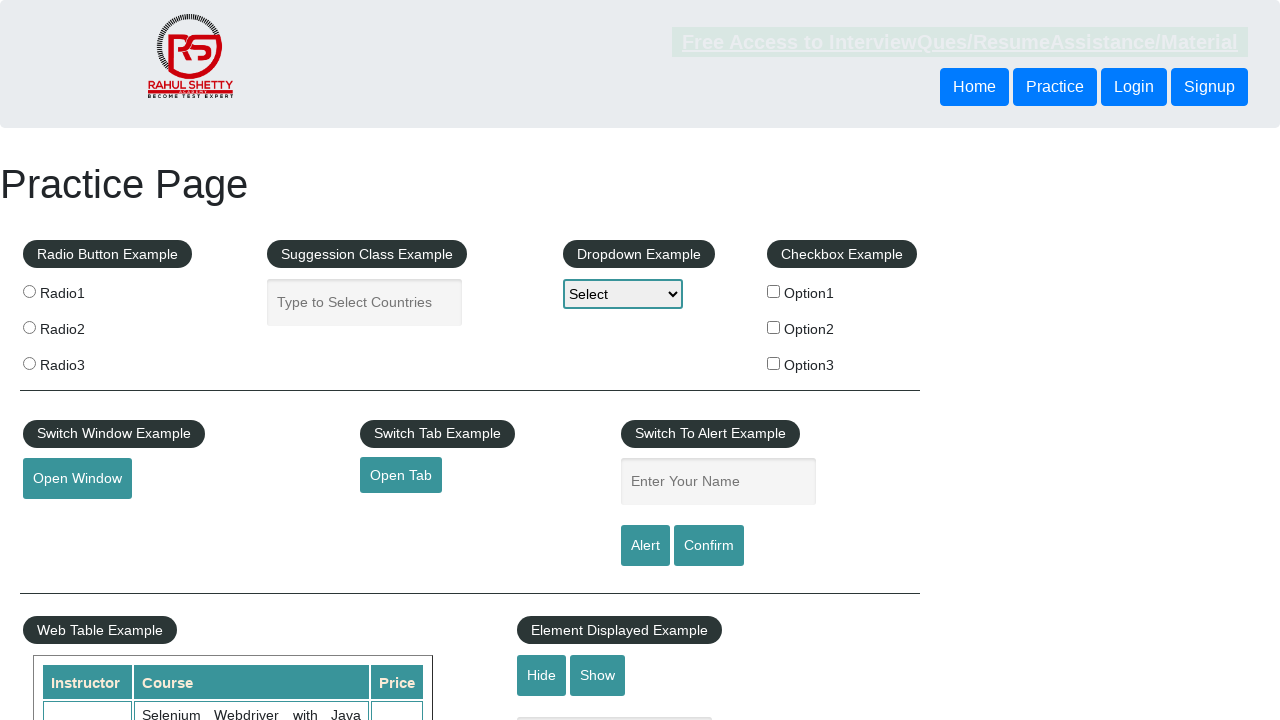

Verified that footer links are present - found 20 link(s)
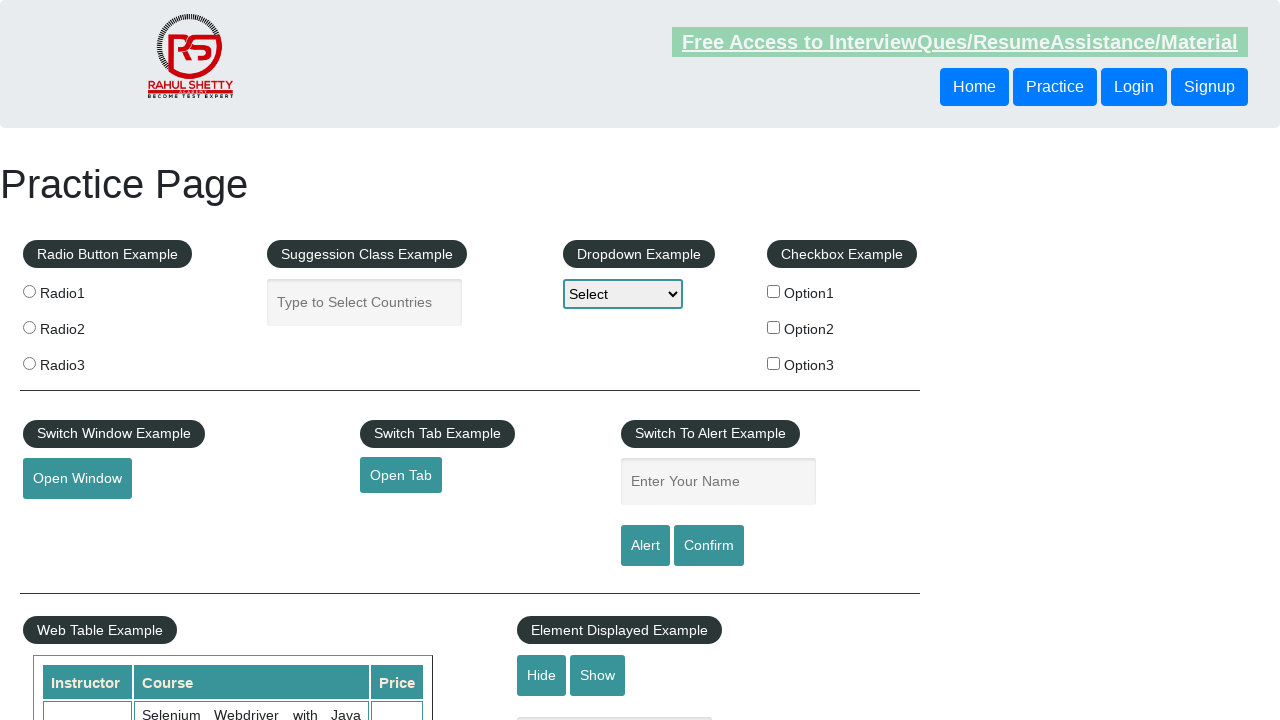

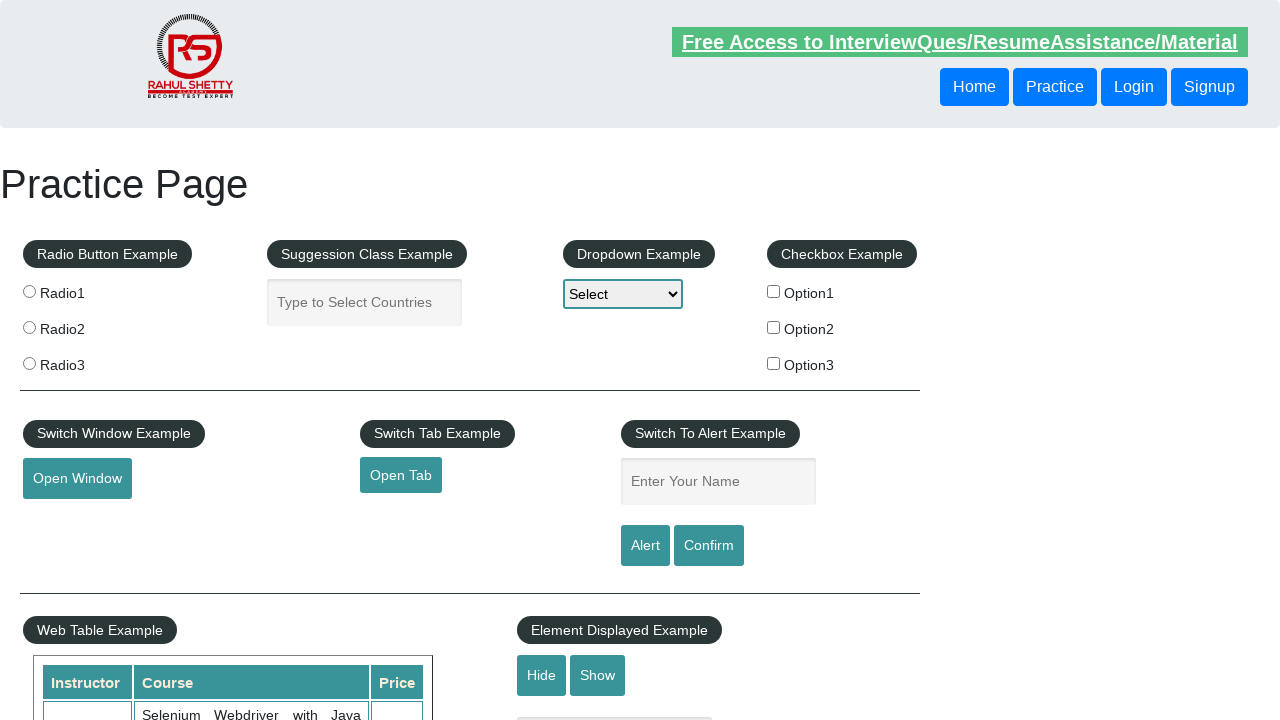